Tests that each article preview on the Articles page contains a non-empty publication date.

Starting URL: https://wearecommunity.io/articles

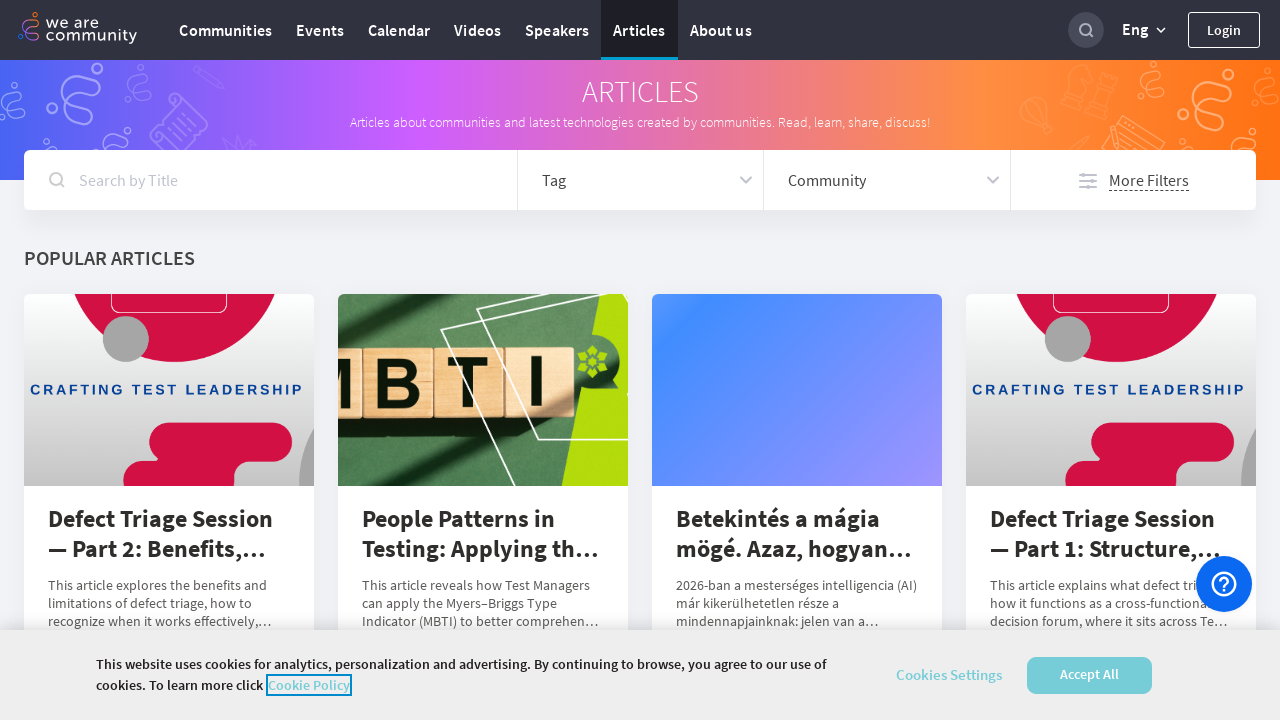

Navigated to Articles page
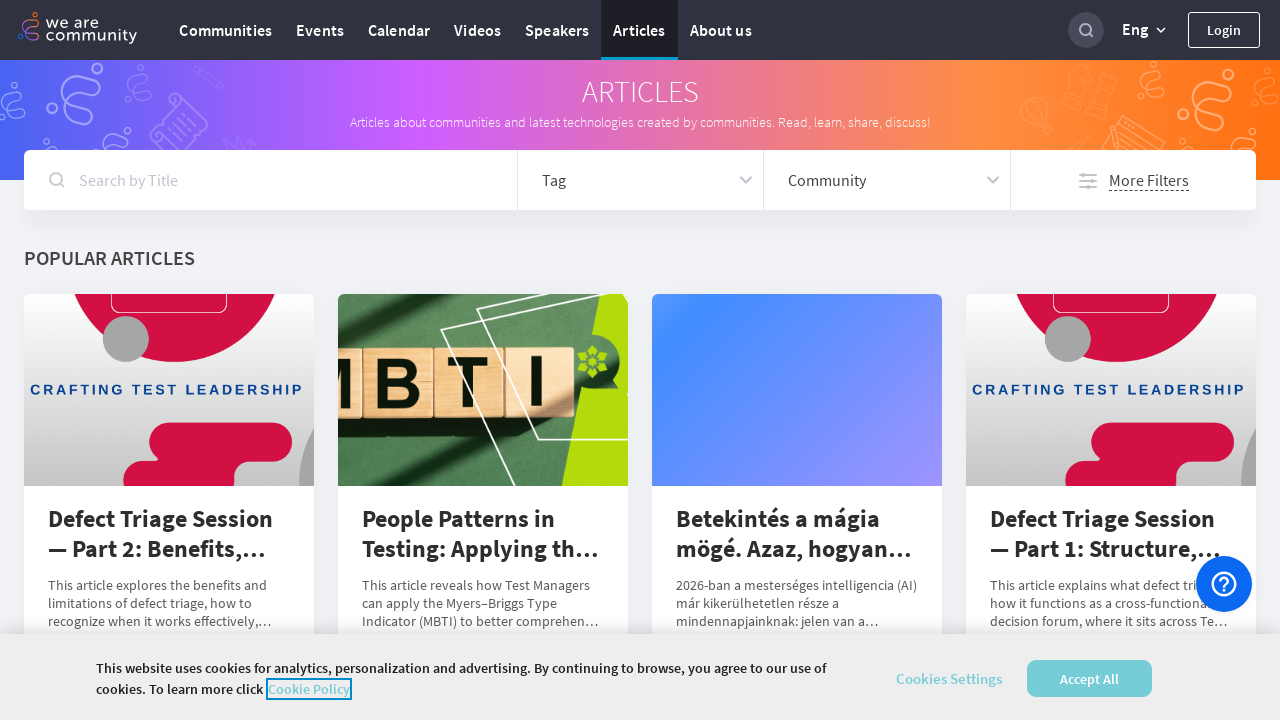

Article date elements loaded
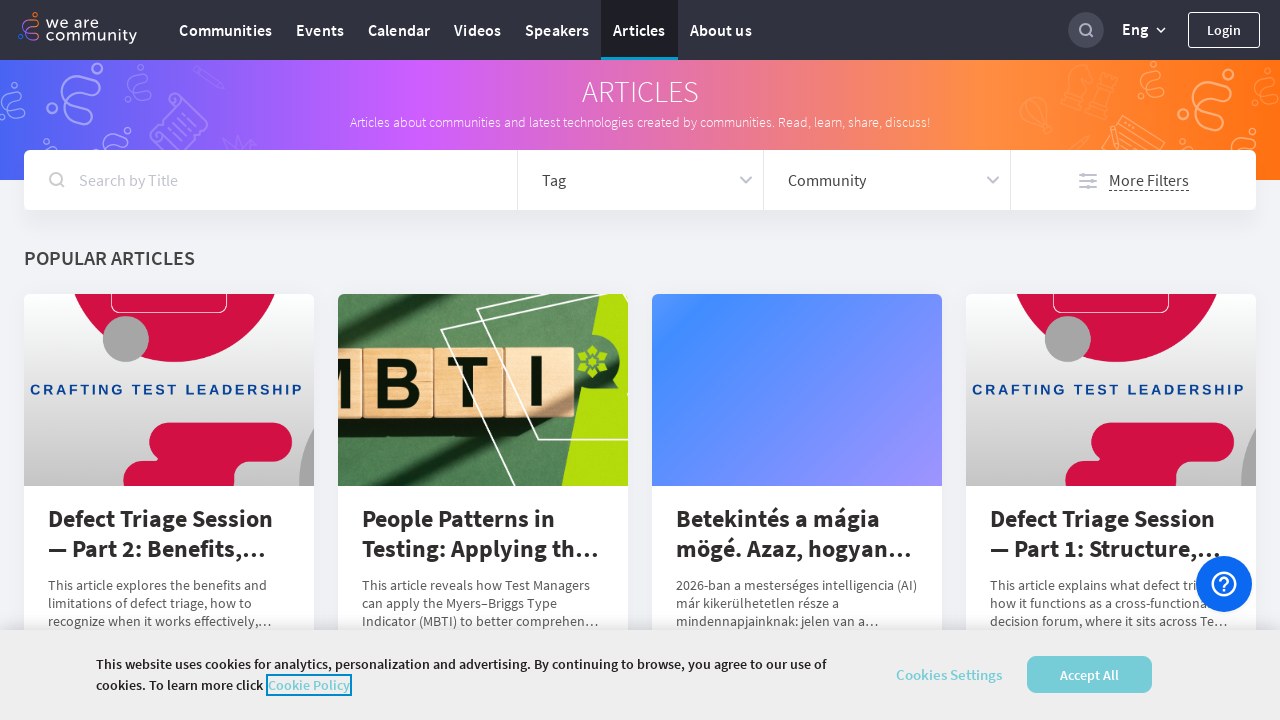

Located all article date elements
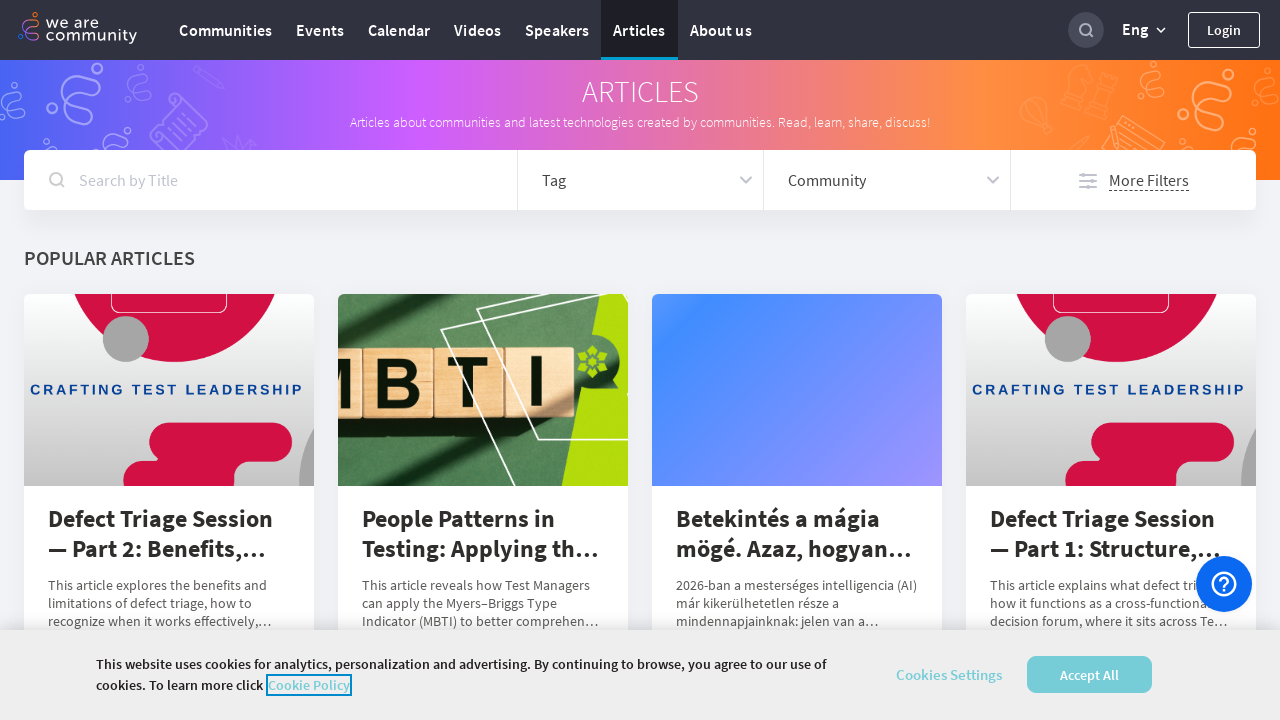

Found 11 articles with dates
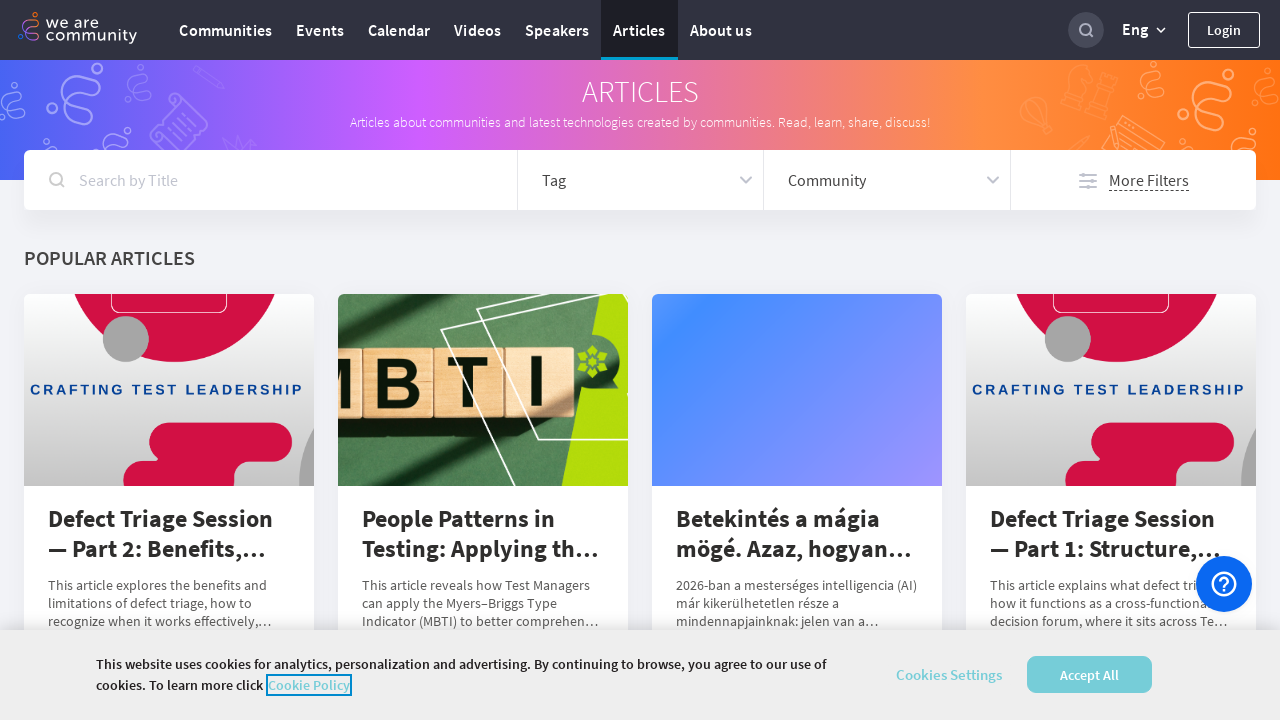

Assertion passed: at least one publication date exists
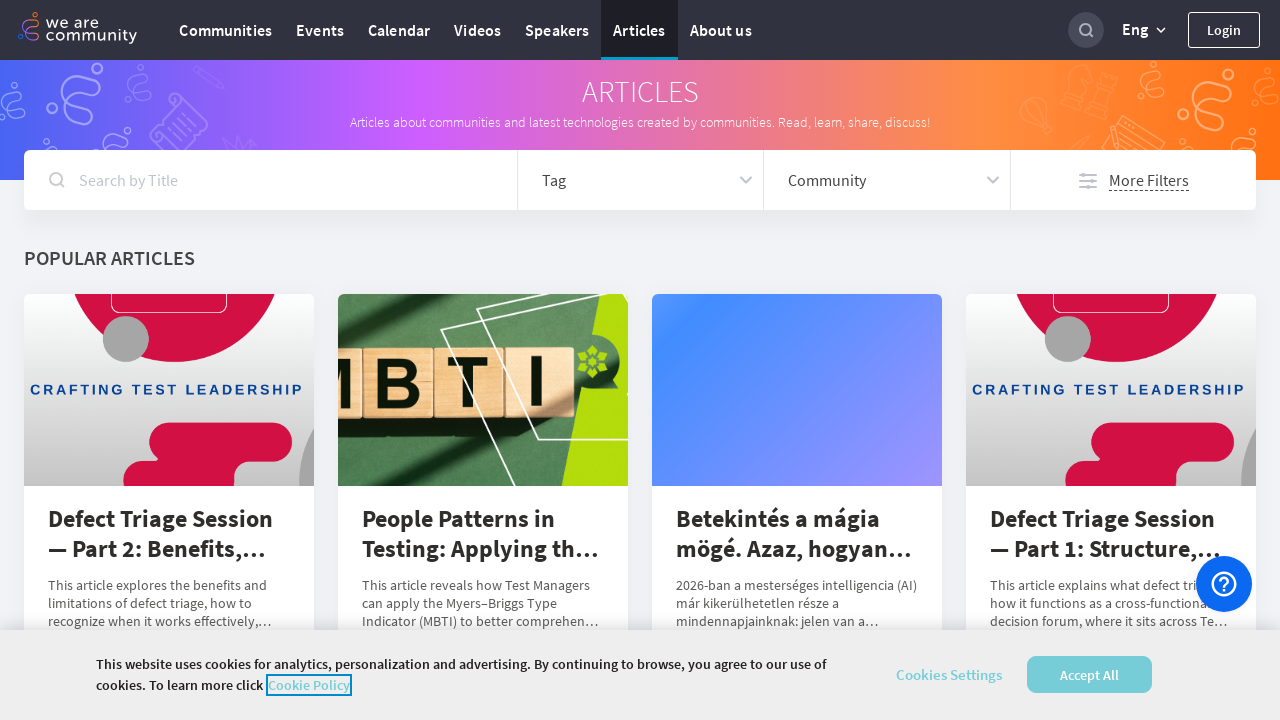

Retrieved publication date for article 1: 'February 17, 2026'
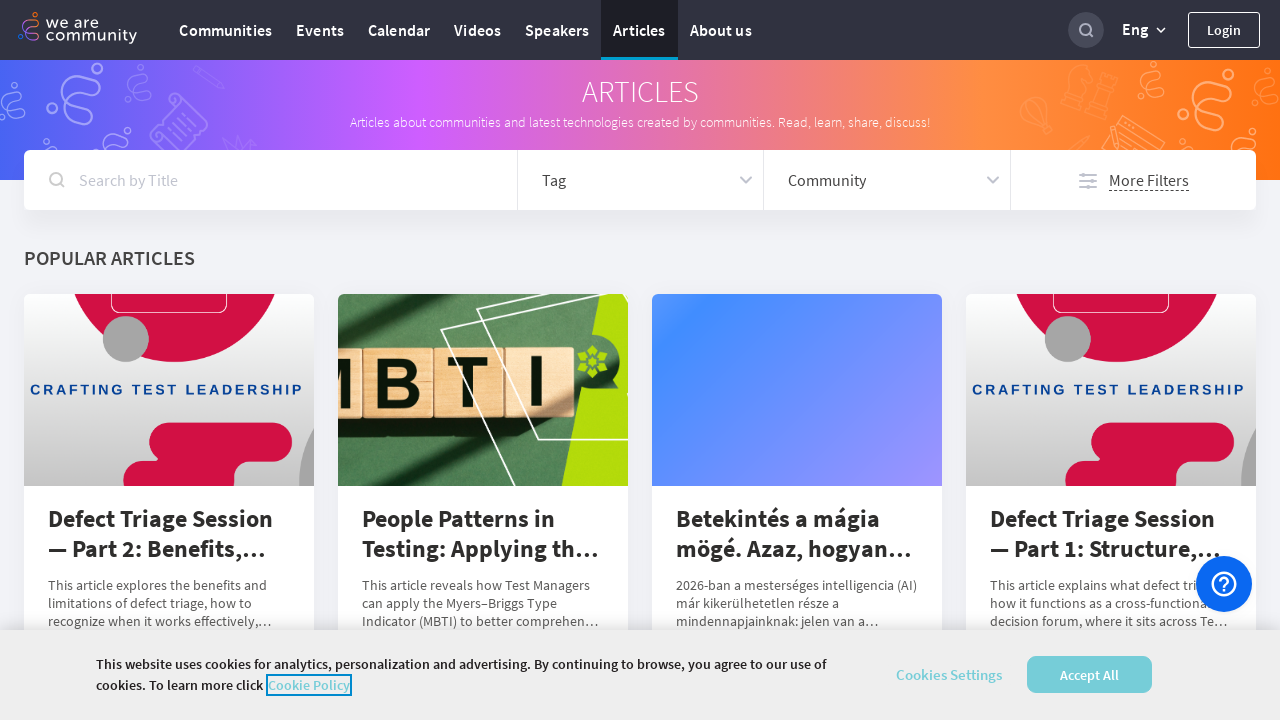

Assertion passed: article 1 has non-empty publication date
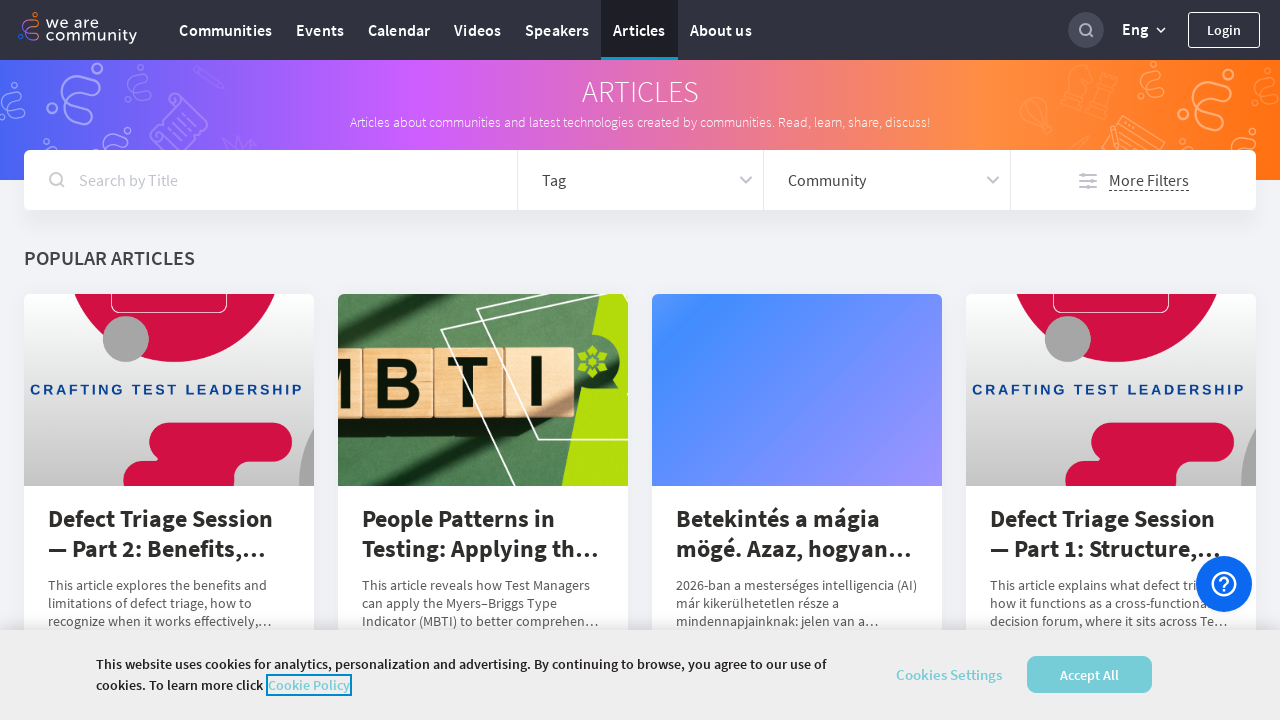

Retrieved publication date for article 2: 'February 2, 2026'
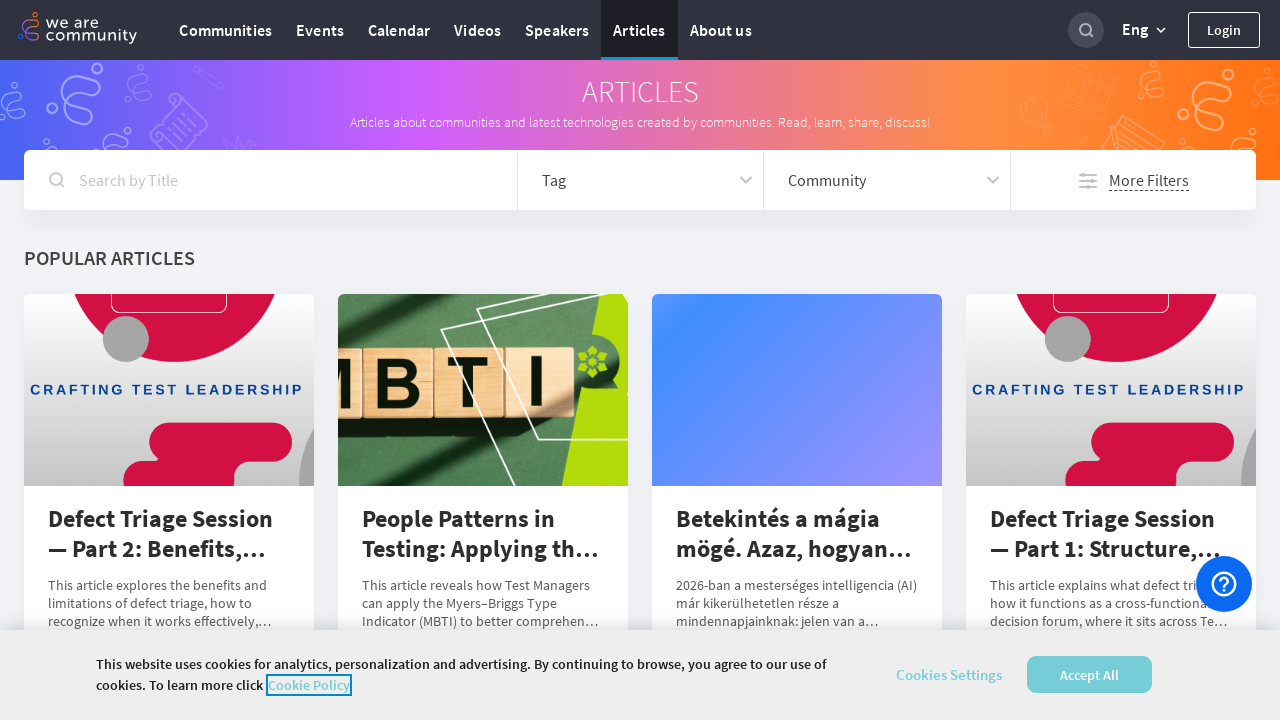

Assertion passed: article 2 has non-empty publication date
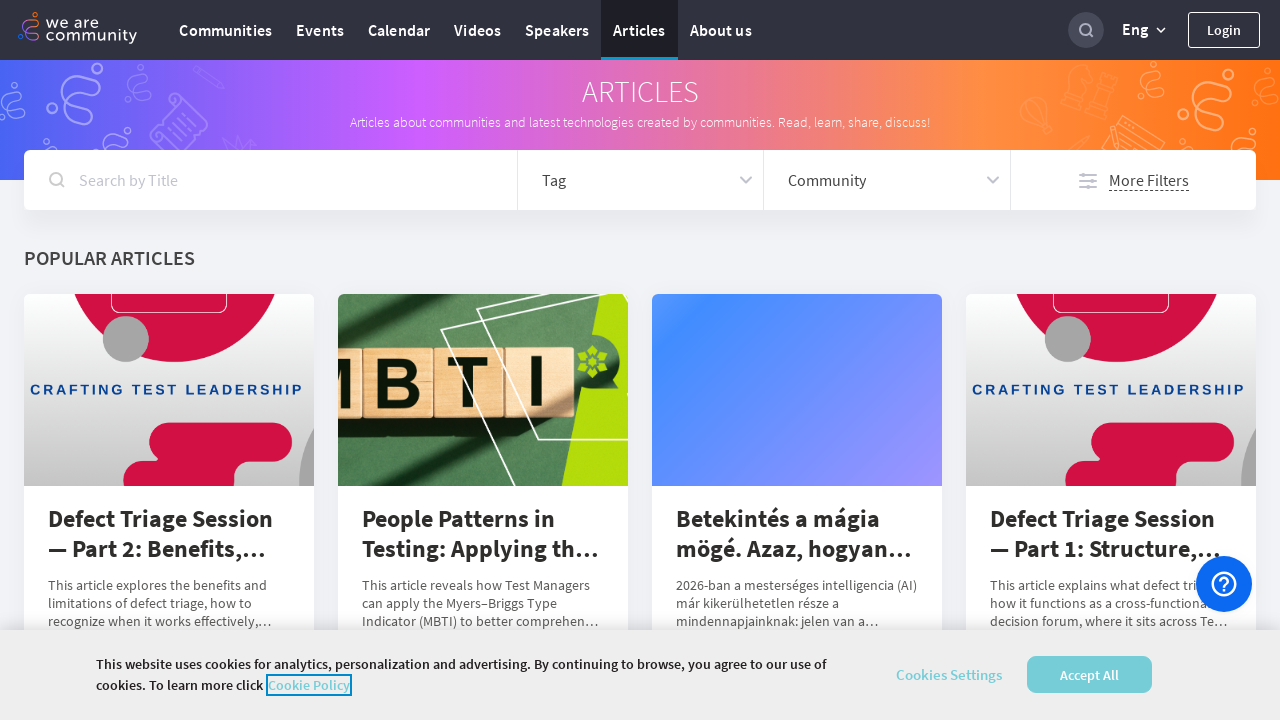

Retrieved publication date for article 3: 'February 9, 2026'
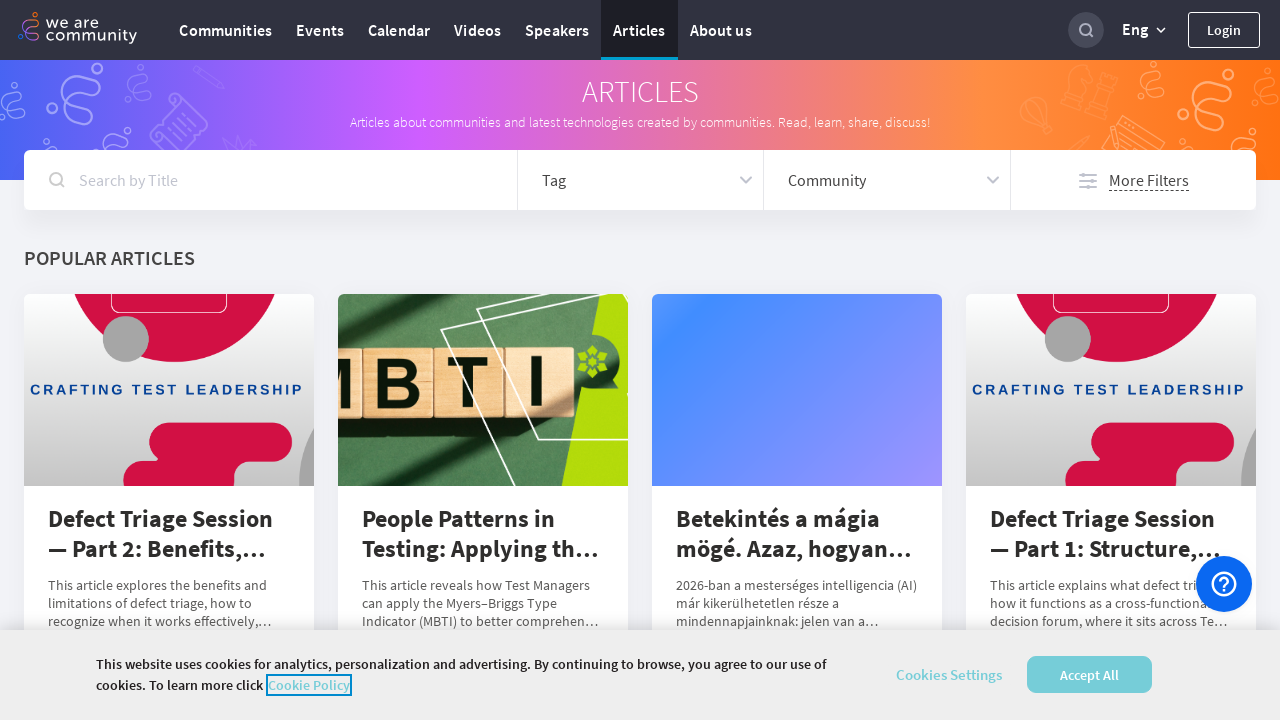

Assertion passed: article 3 has non-empty publication date
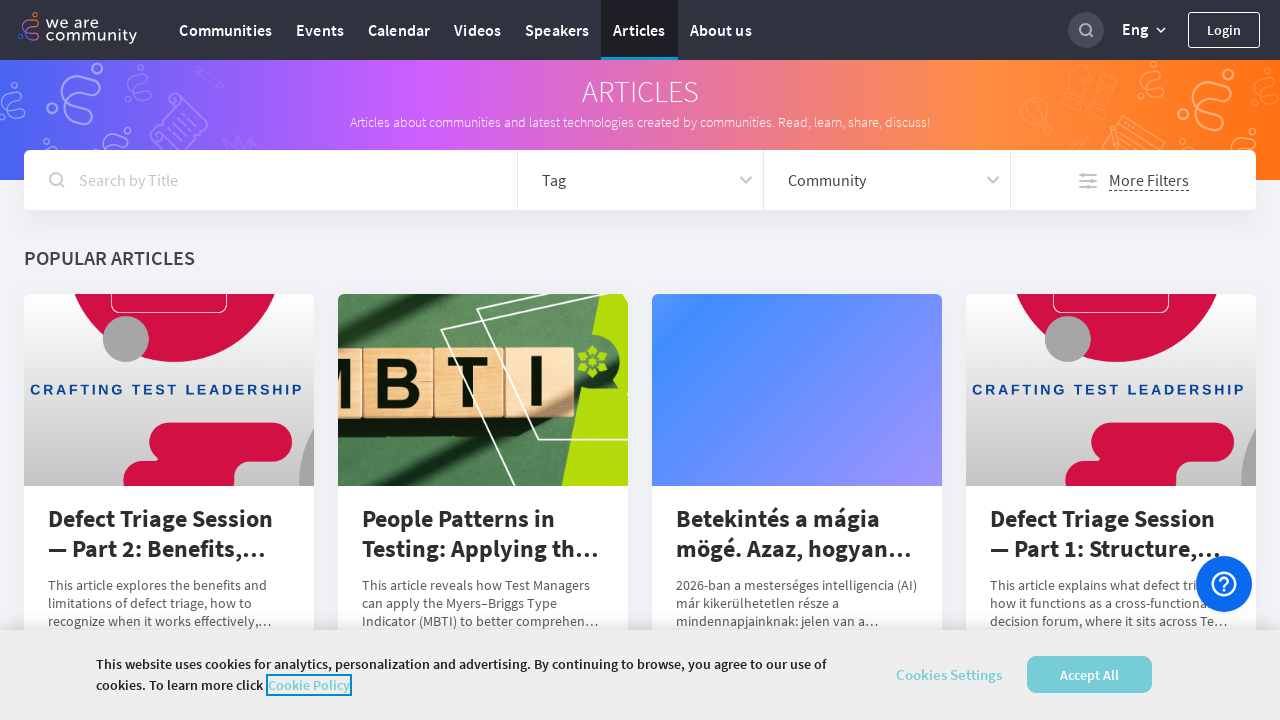

Retrieved publication date for article 4: 'February 16, 2026'
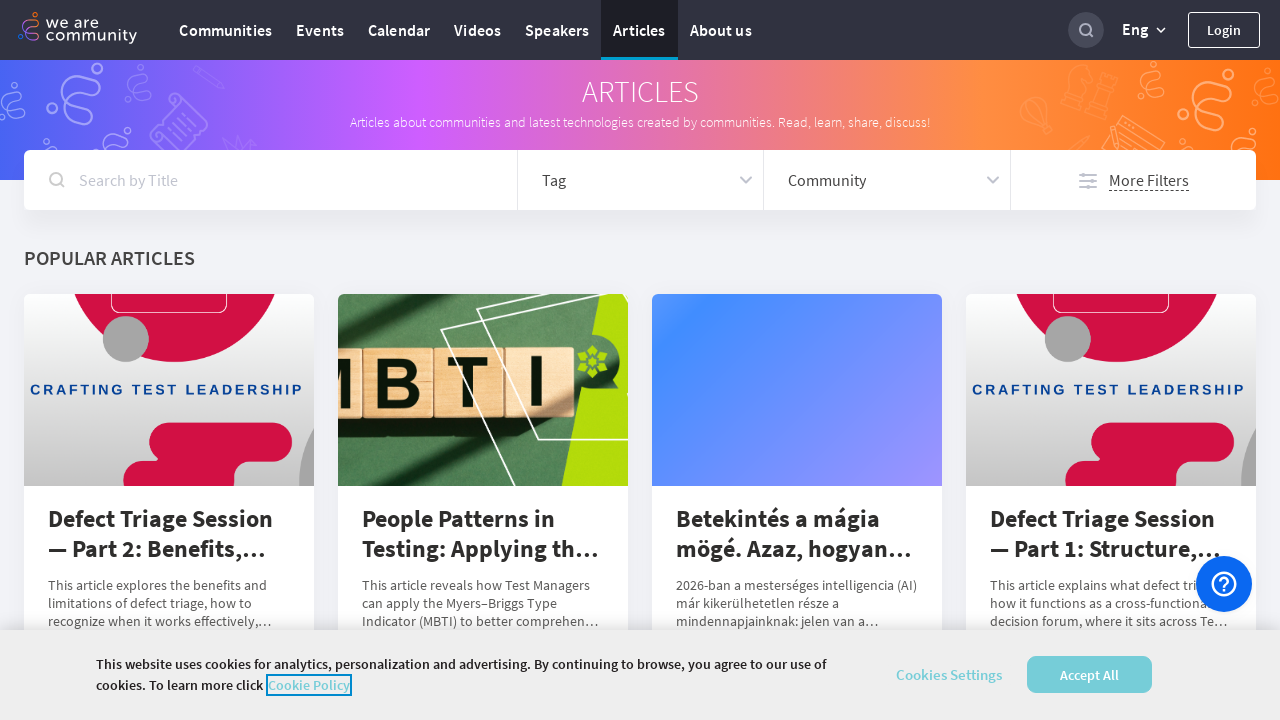

Assertion passed: article 4 has non-empty publication date
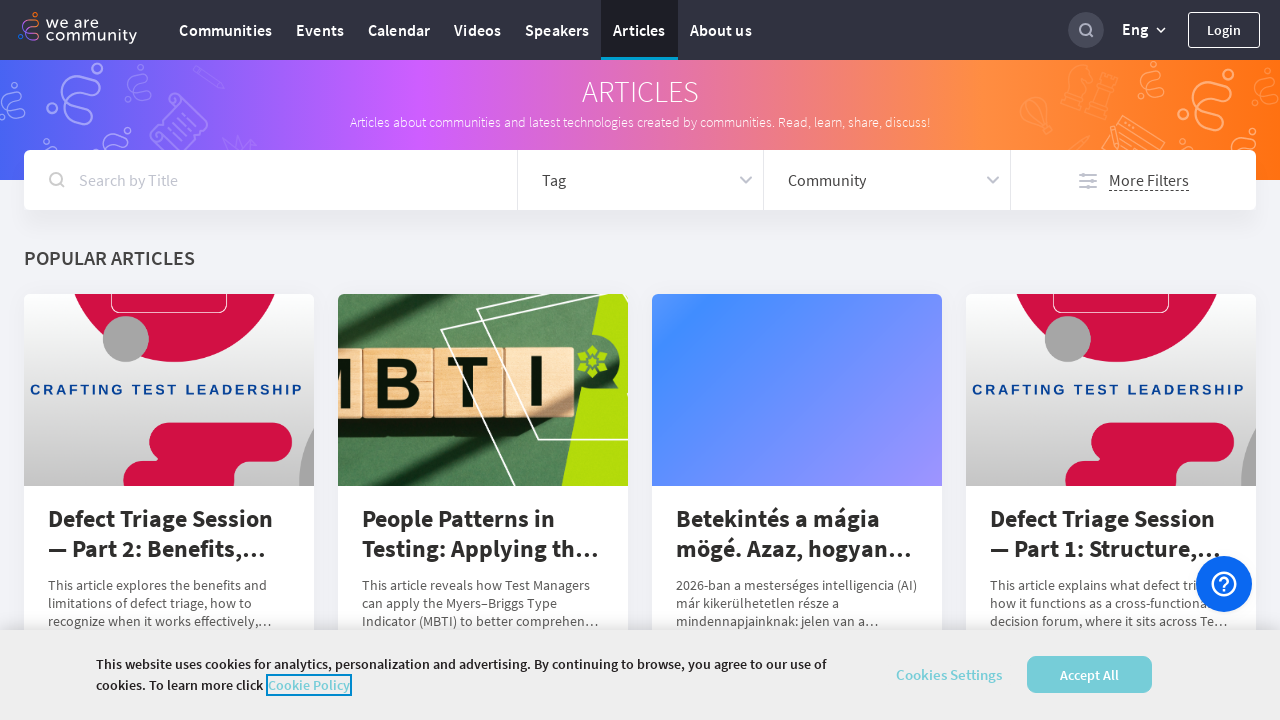

Retrieved publication date for article 5: 'March 2, 2026'
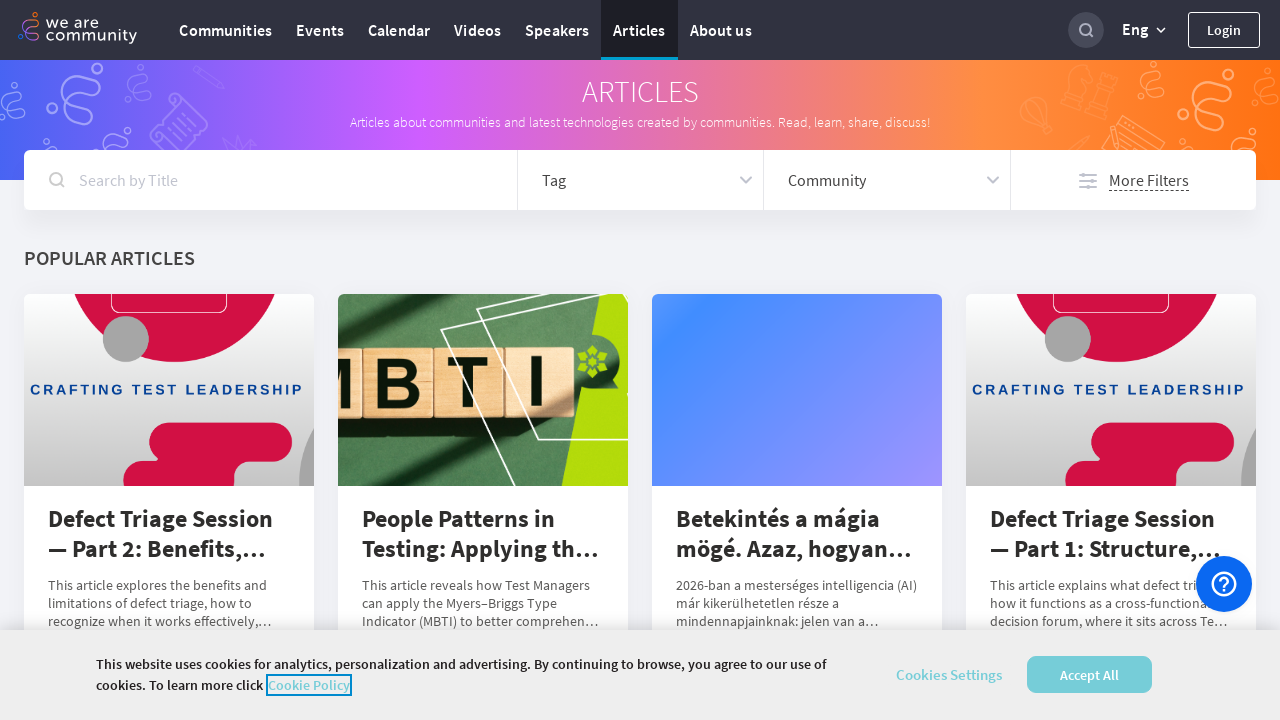

Assertion passed: article 5 has non-empty publication date
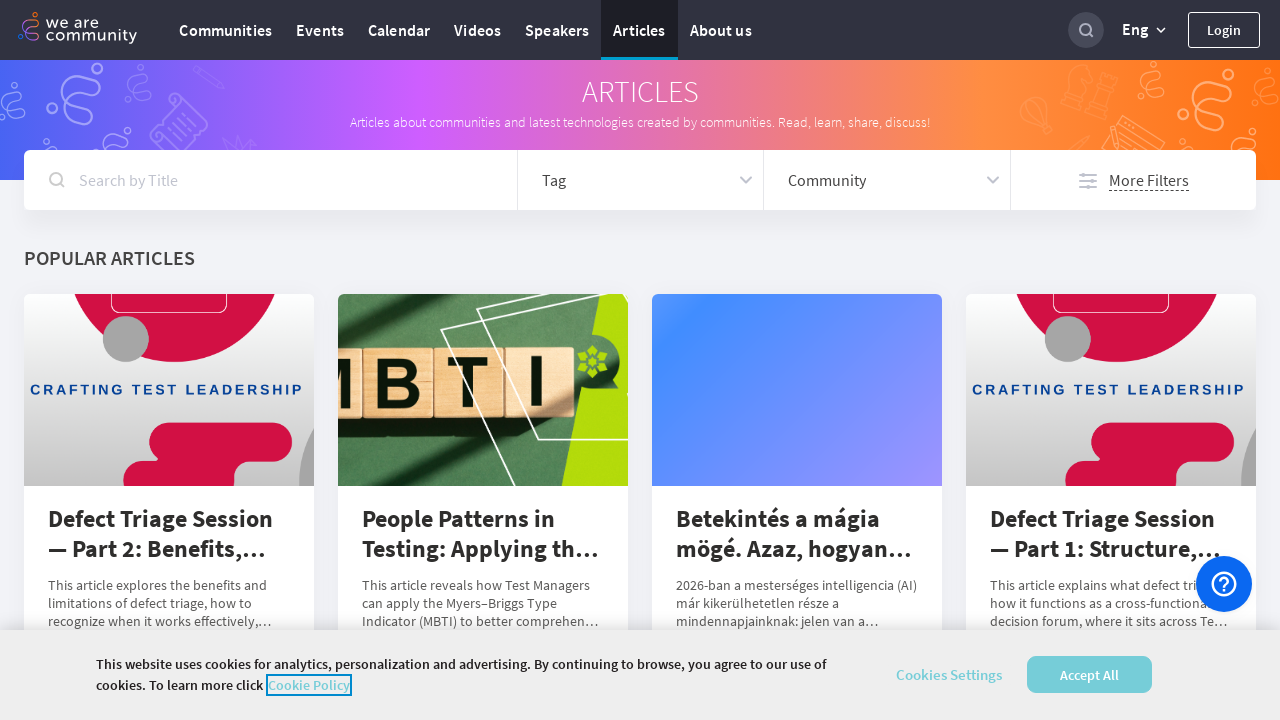

Retrieved publication date for article 6: 'March 2, 2026'
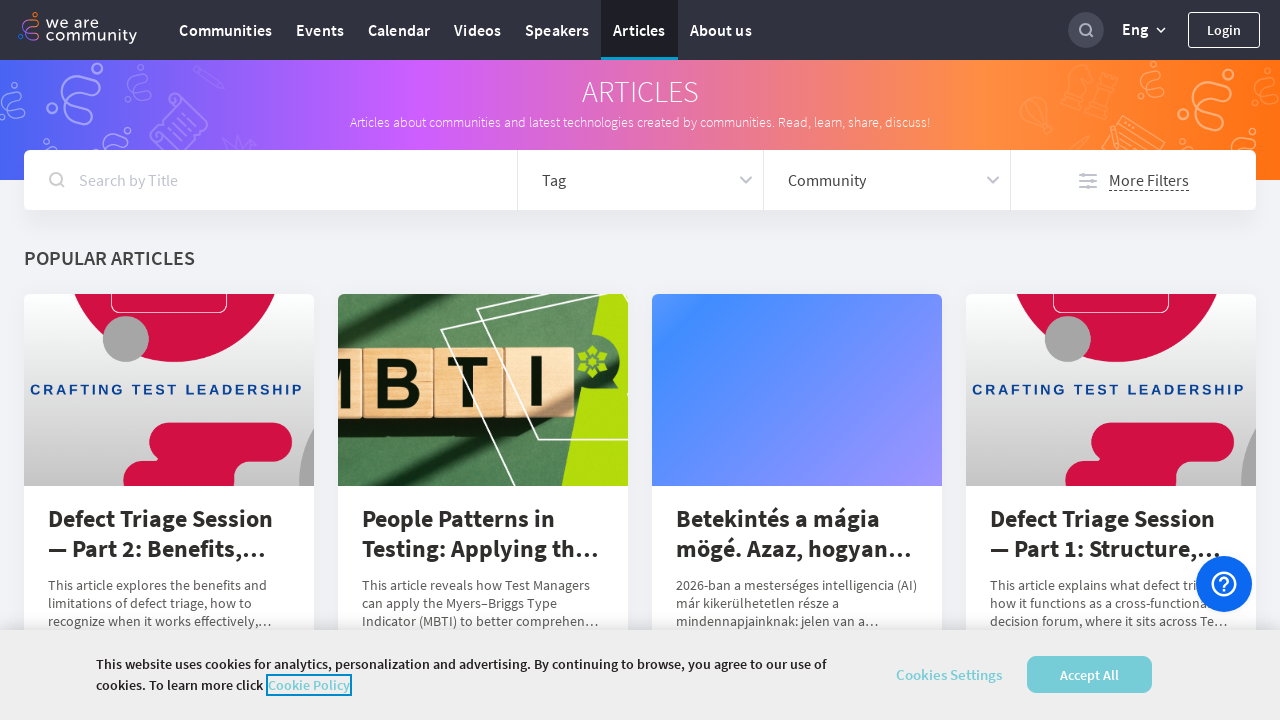

Assertion passed: article 6 has non-empty publication date
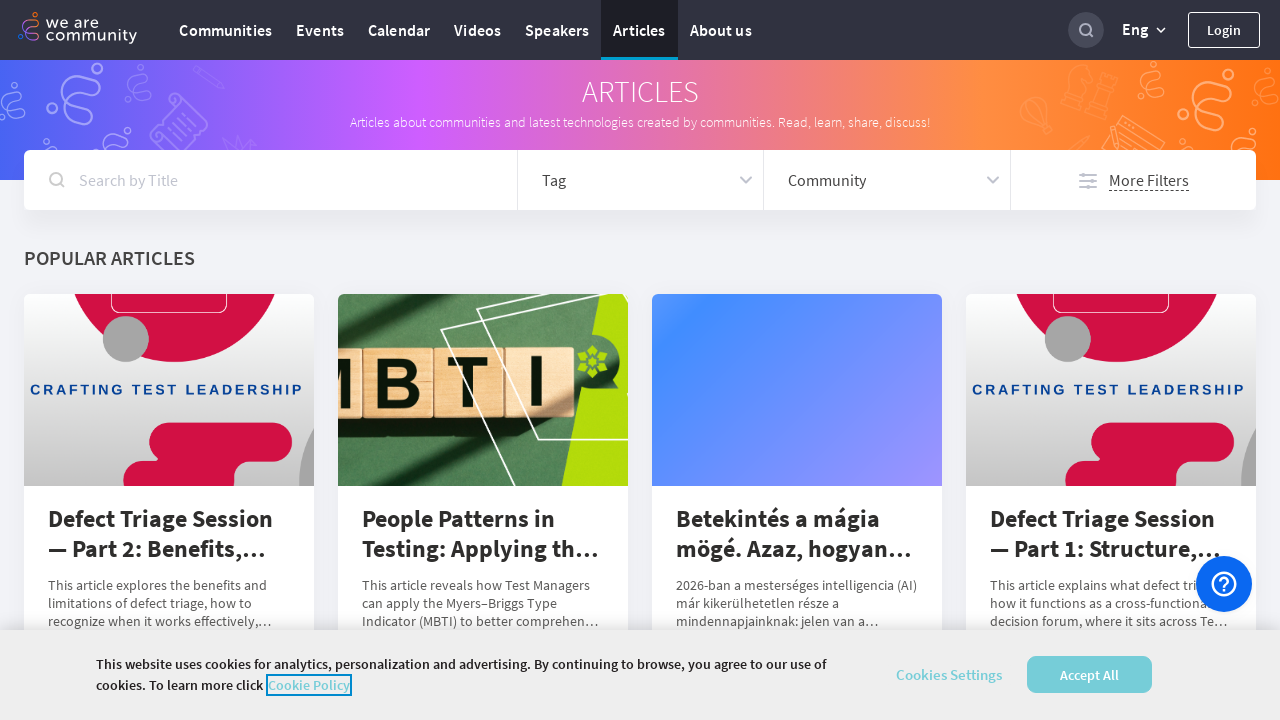

Retrieved publication date for article 7: 'March 2, 2026'
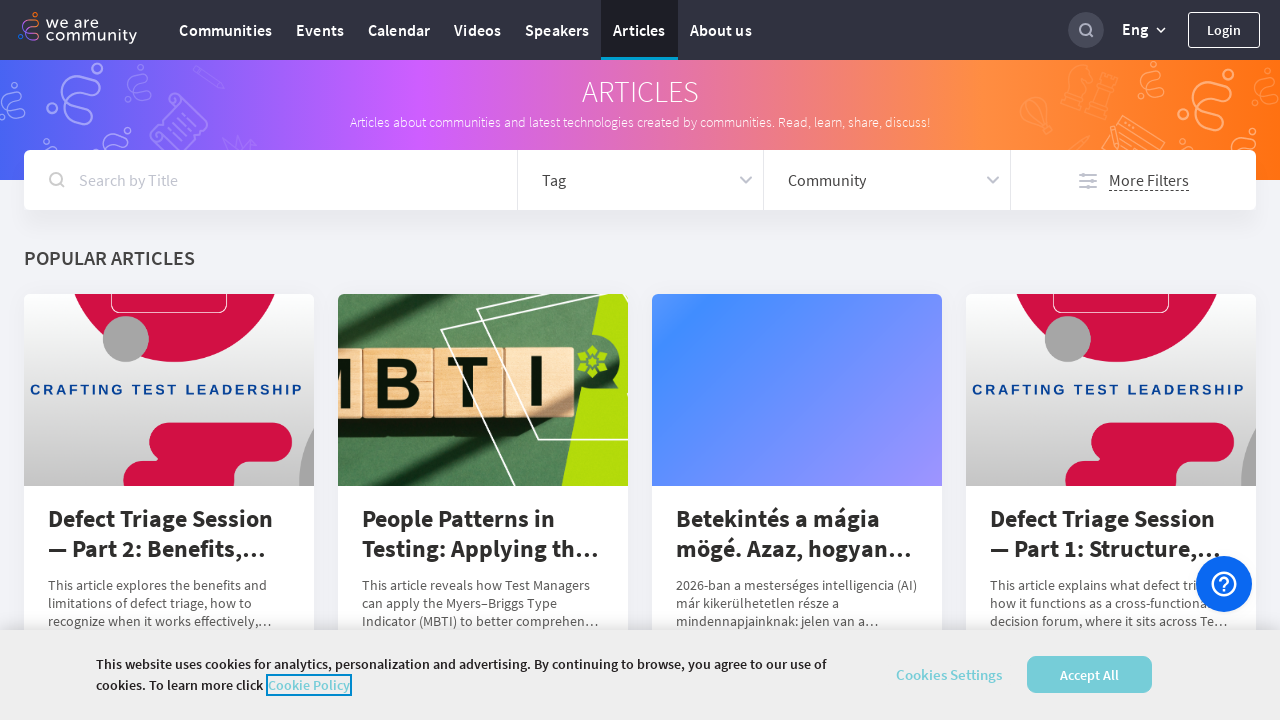

Assertion passed: article 7 has non-empty publication date
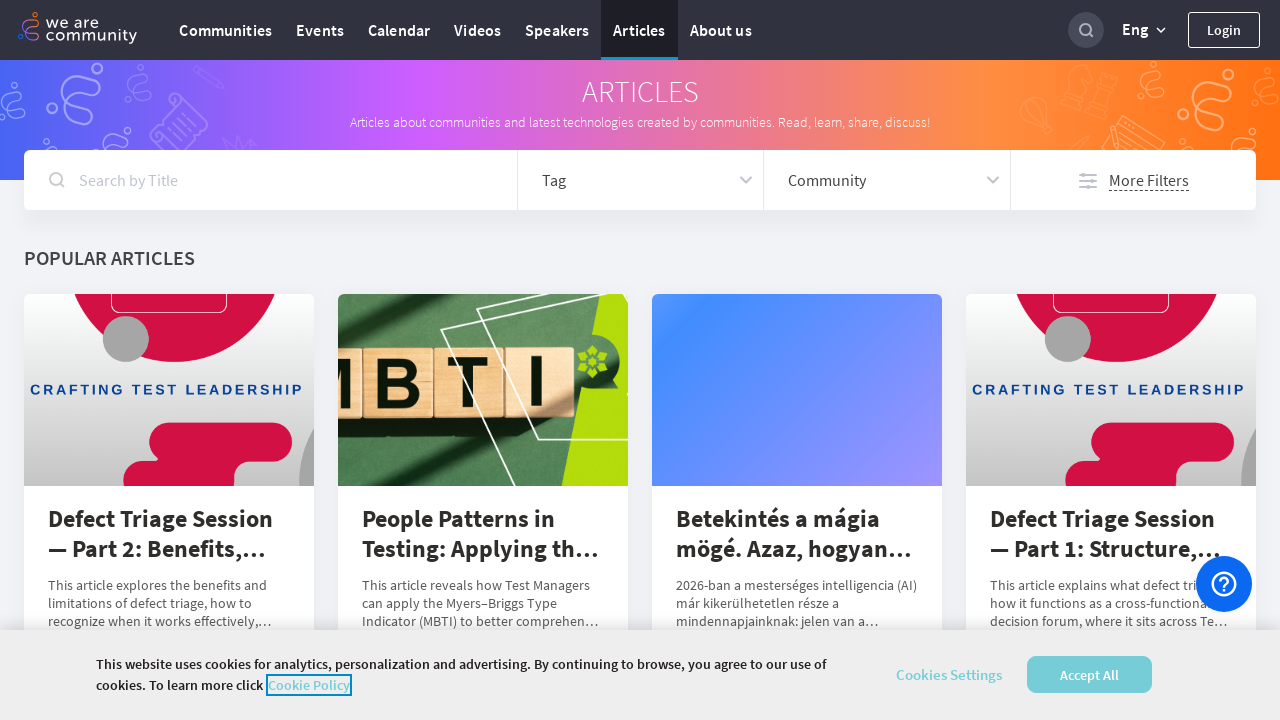

Retrieved publication date for article 8: 'March 2, 2026'
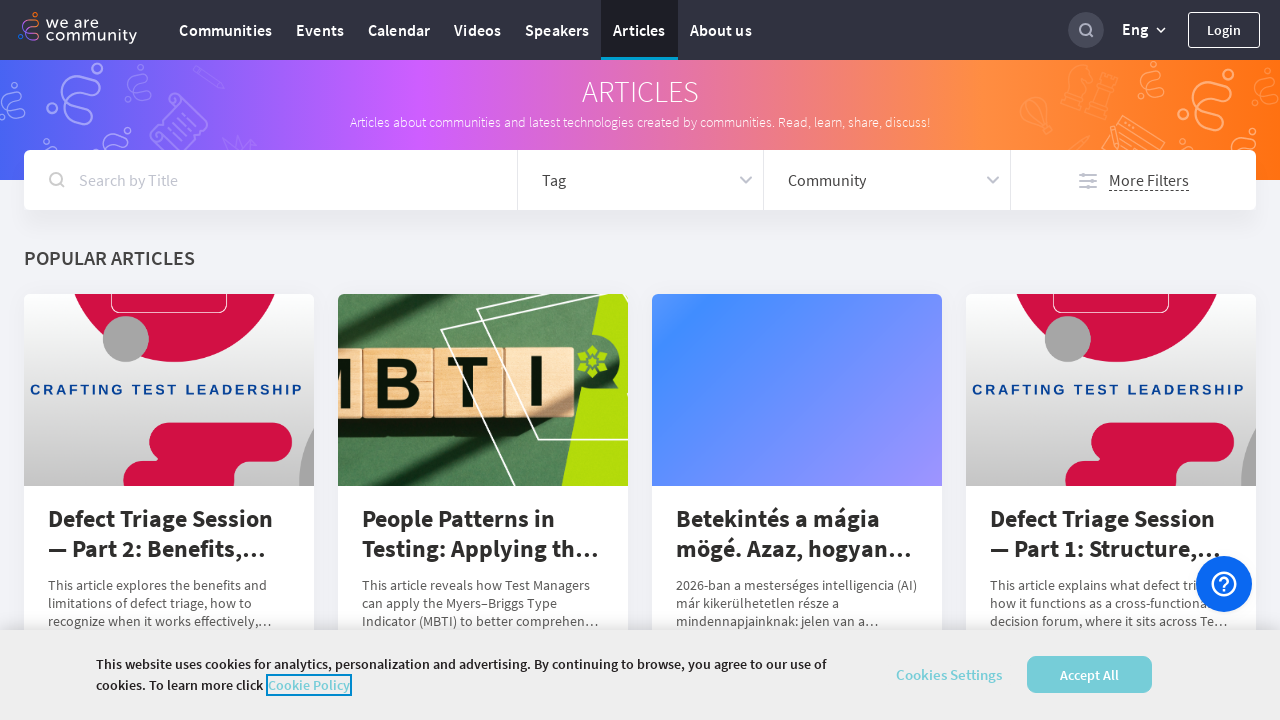

Assertion passed: article 8 has non-empty publication date
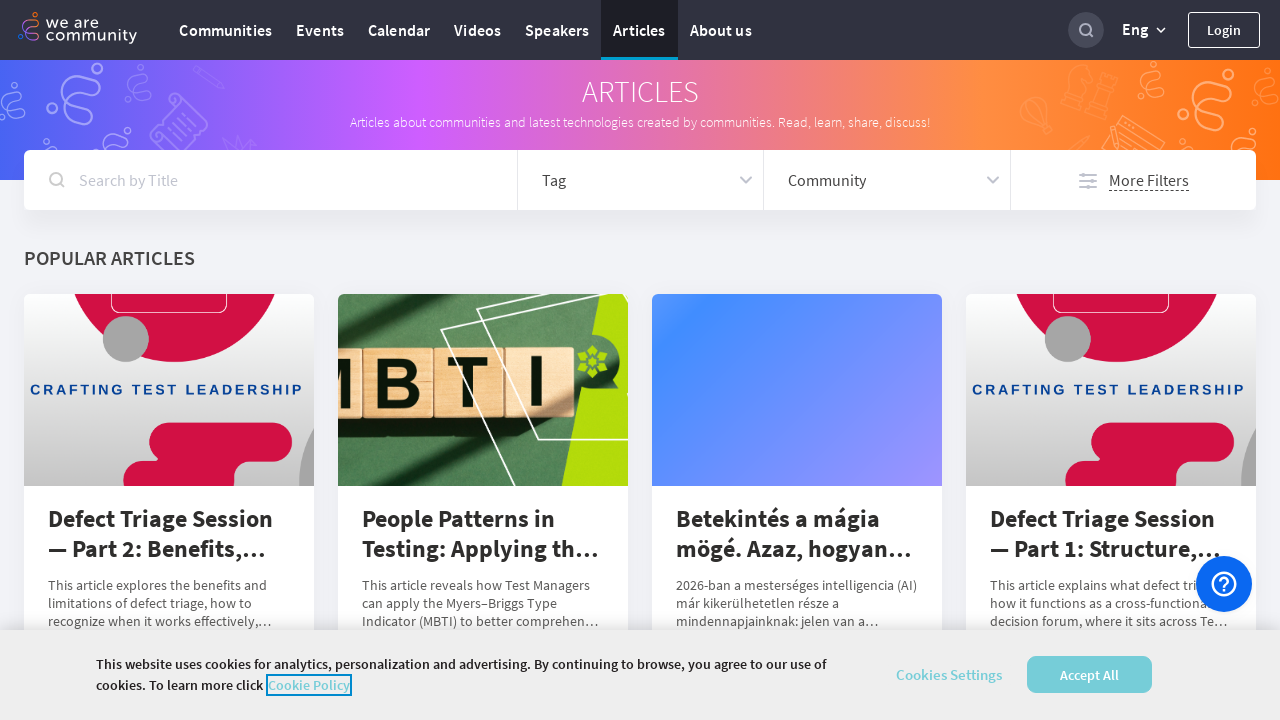

Retrieved publication date for article 9: 'March 2, 2026'
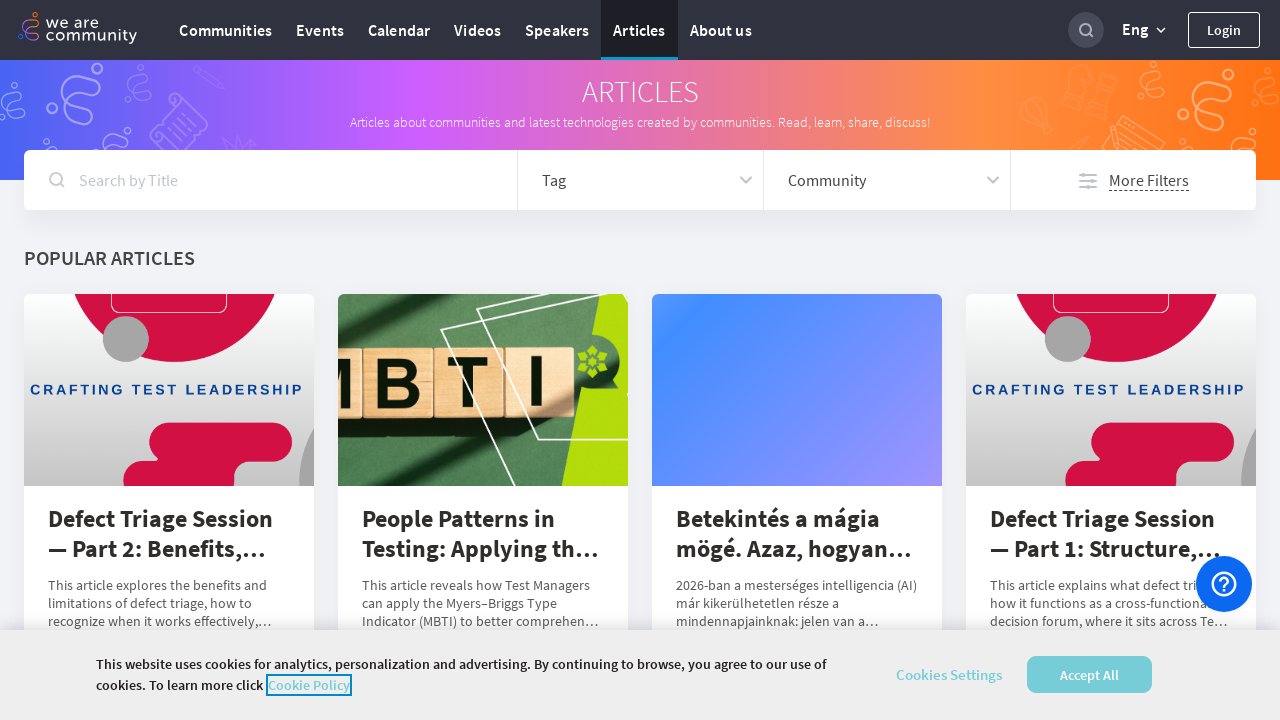

Assertion passed: article 9 has non-empty publication date
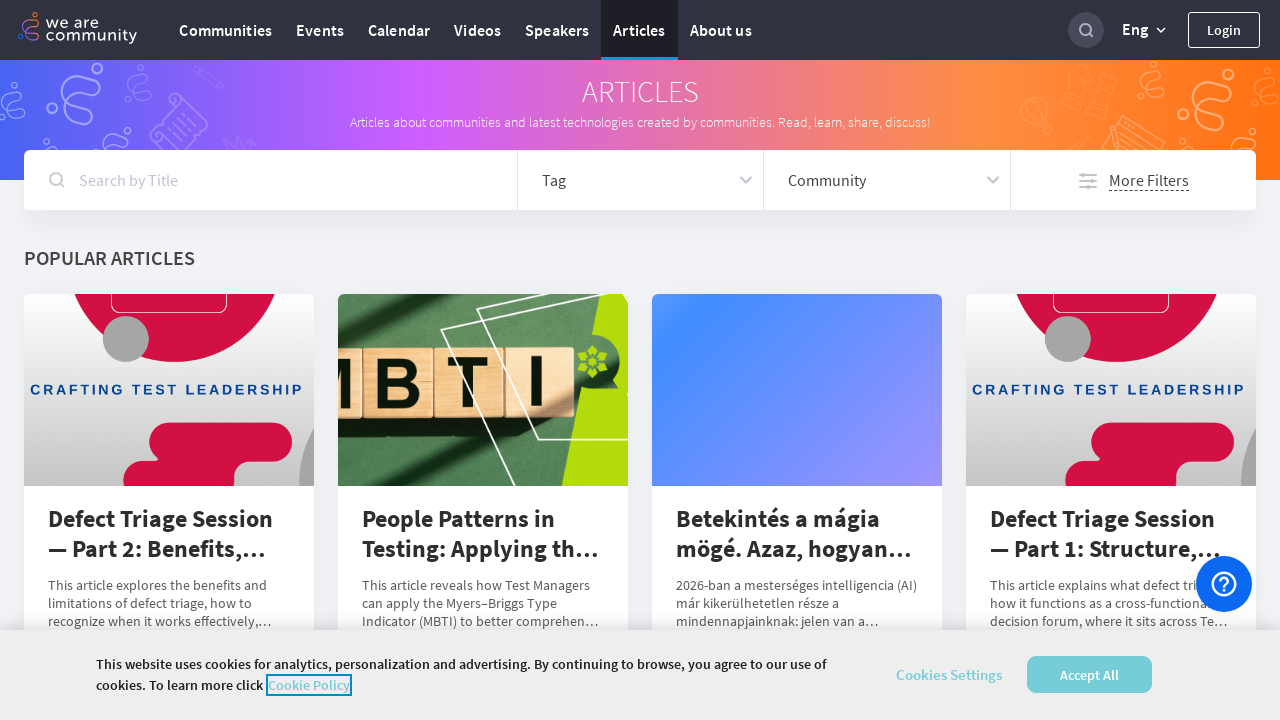

Retrieved publication date for article 10: 'February 27, 2026'
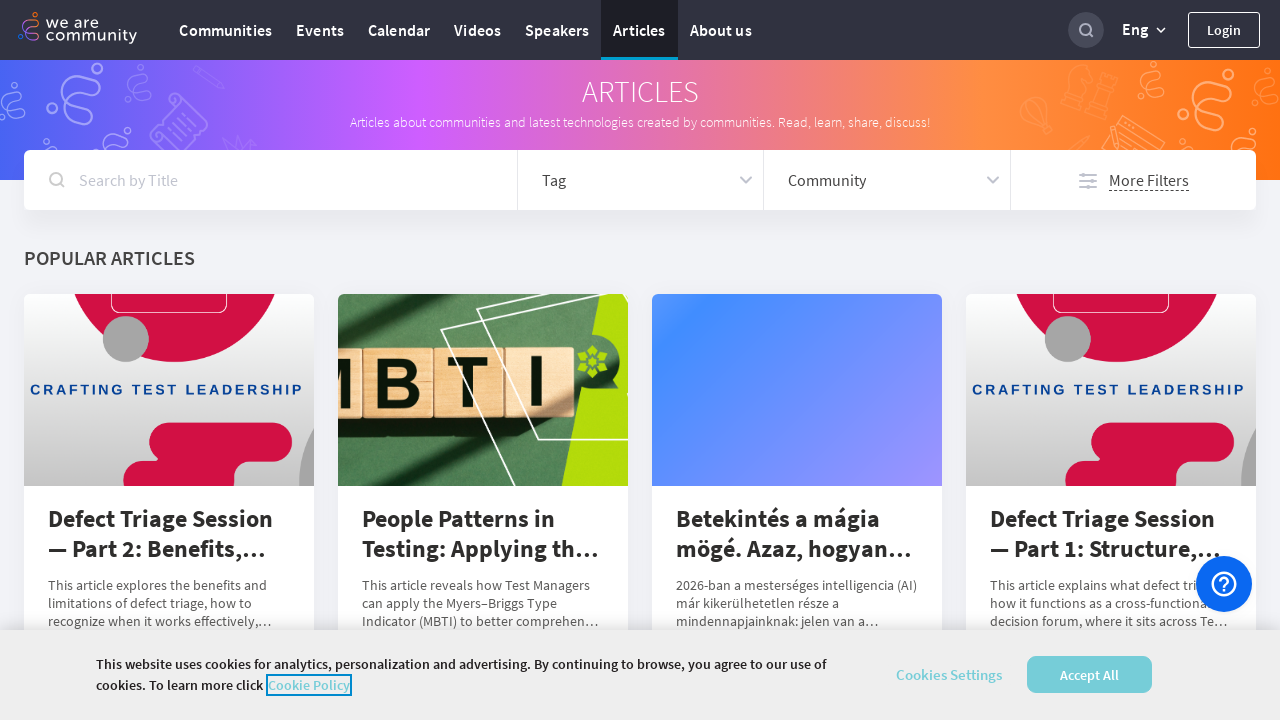

Assertion passed: article 10 has non-empty publication date
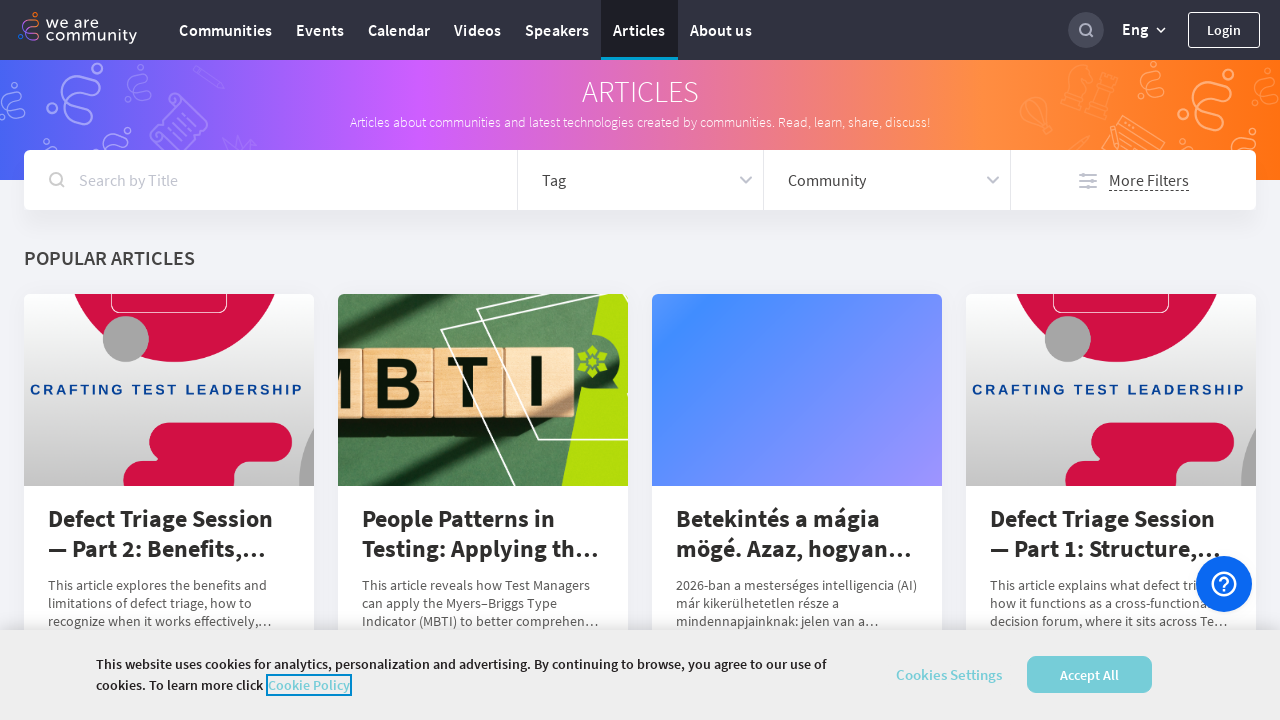

Retrieved publication date for article 11: 'February 27, 2026'
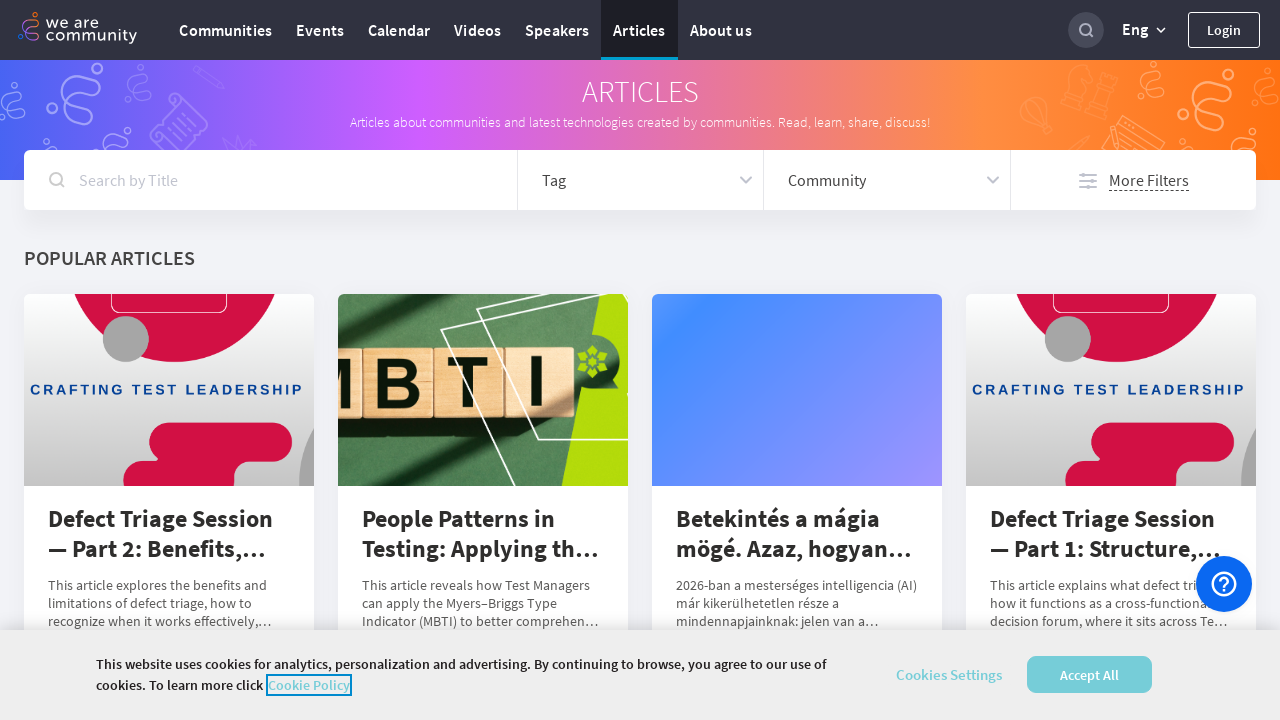

Assertion passed: article 11 has non-empty publication date
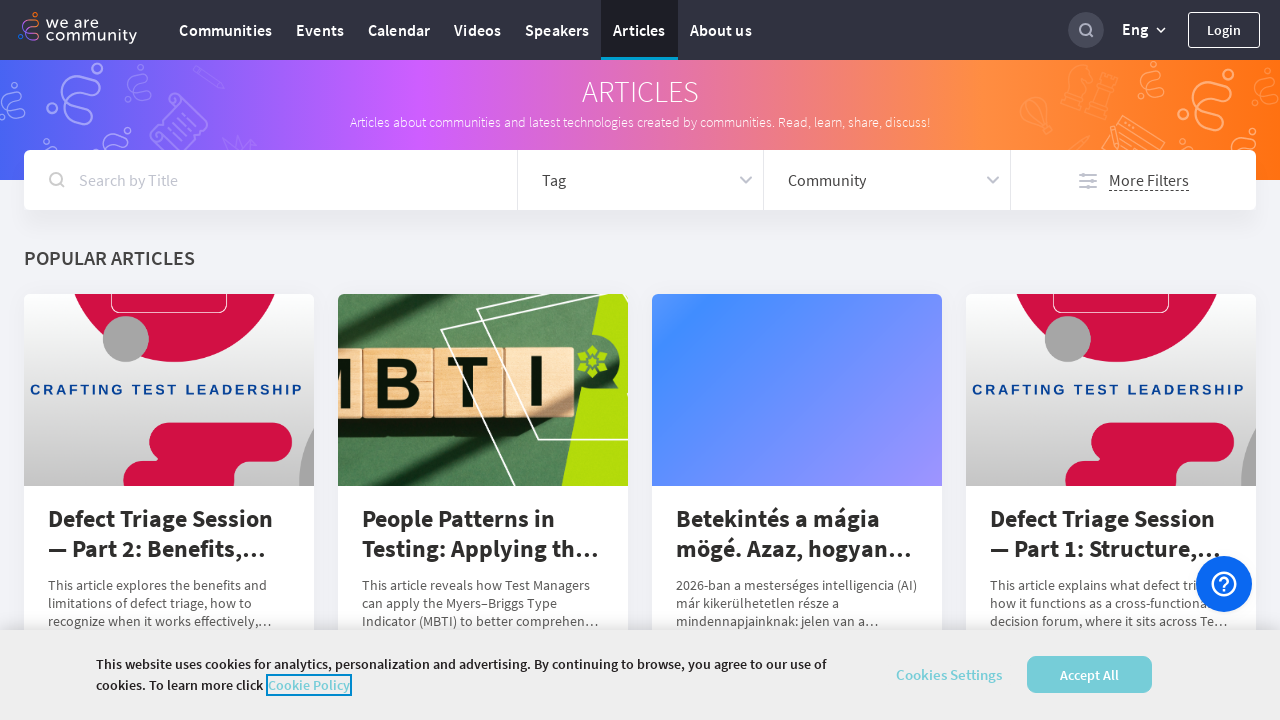

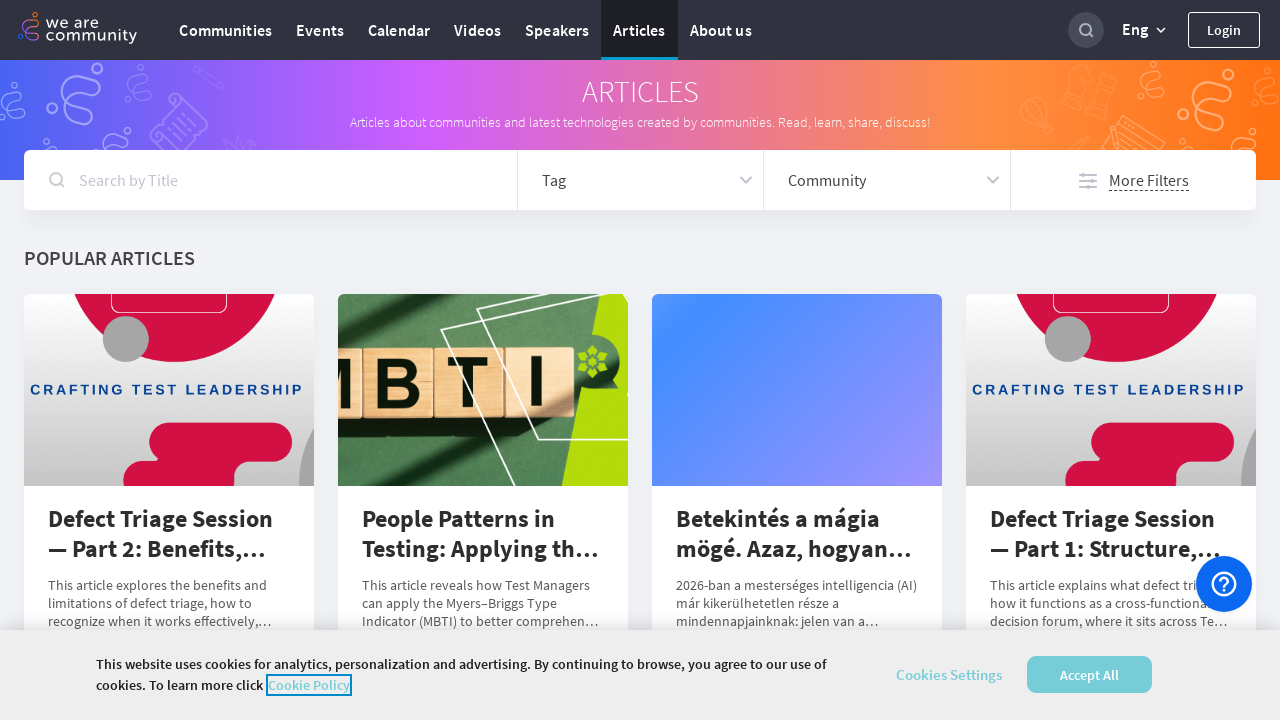